Tests un-marking todo items as complete by unchecking their checkboxes

Starting URL: https://demo.playwright.dev/todomvc

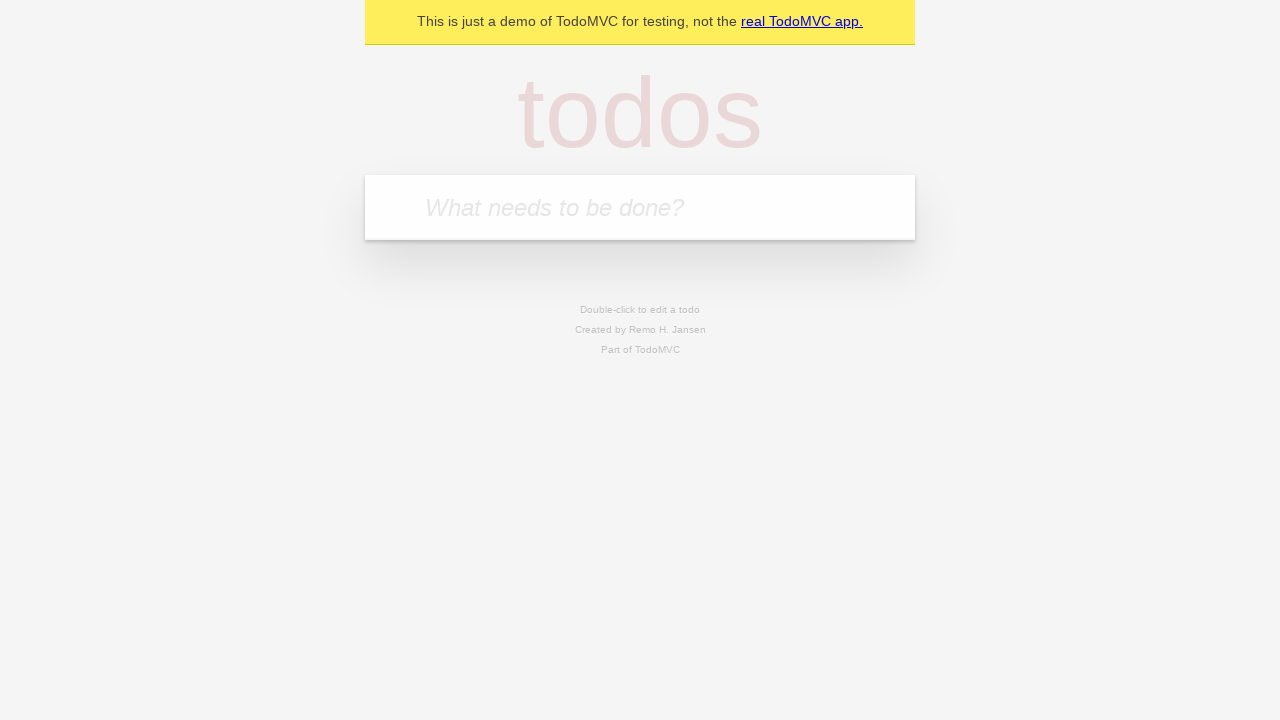

Filled todo input with 'buy some cheese' on internal:attr=[placeholder="What needs to be done?"i]
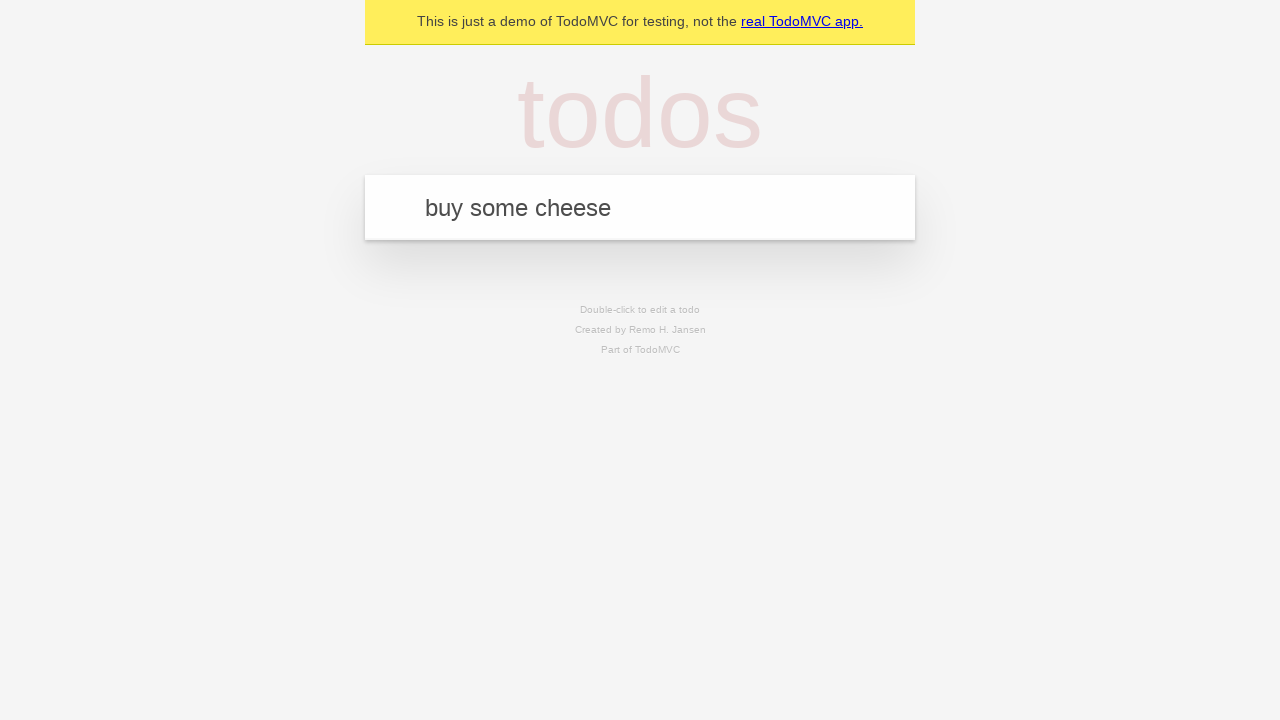

Pressed Enter to add first todo item on internal:attr=[placeholder="What needs to be done?"i]
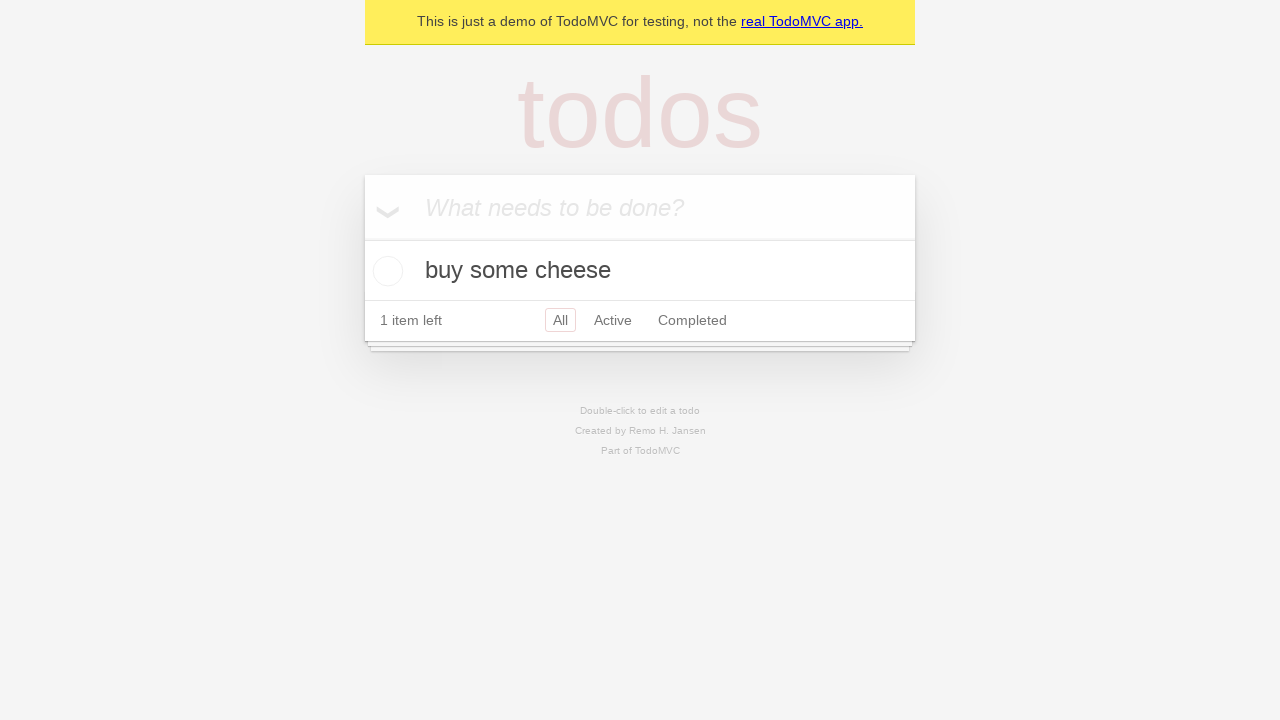

Filled todo input with 'feed the cat' on internal:attr=[placeholder="What needs to be done?"i]
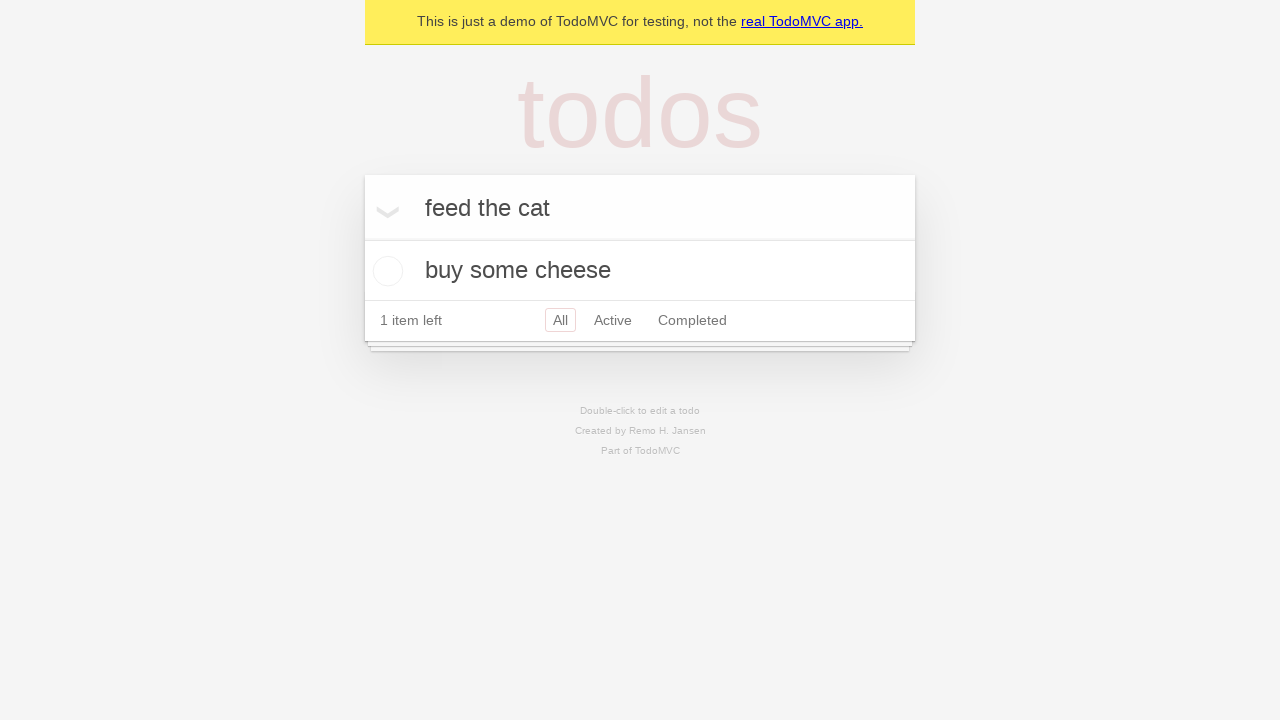

Pressed Enter to add second todo item on internal:attr=[placeholder="What needs to be done?"i]
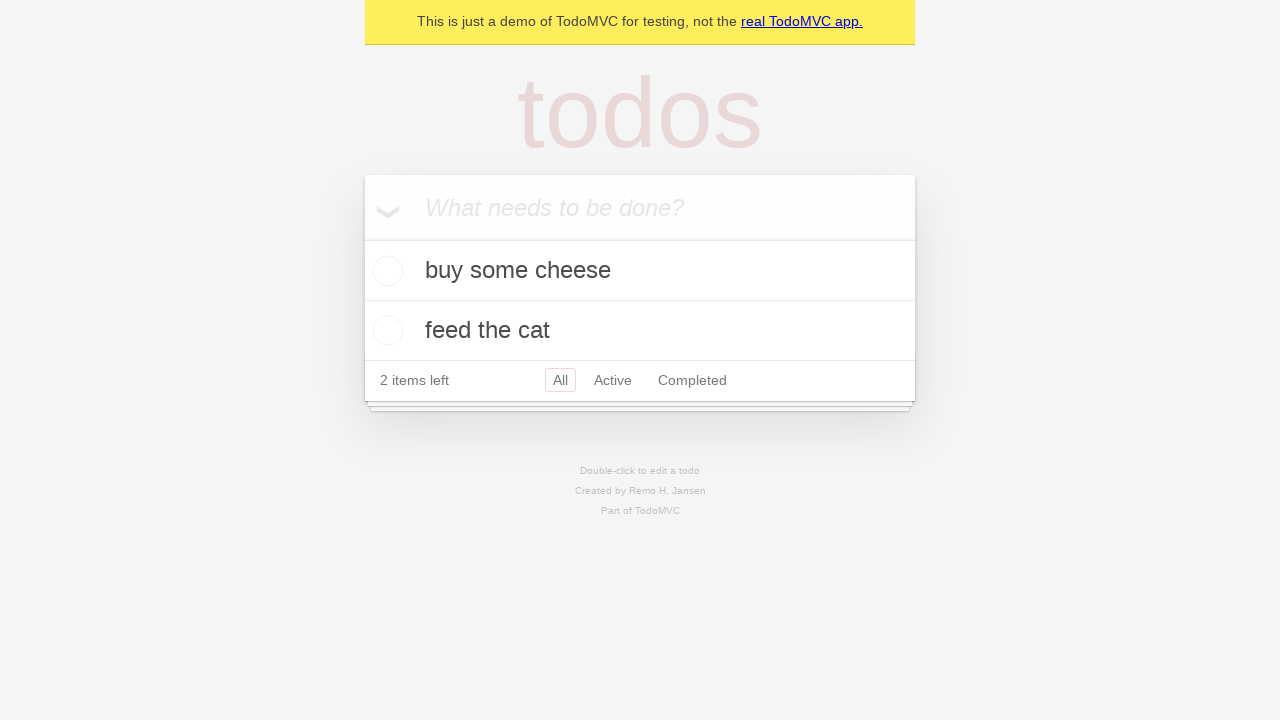

Checked checkbox for first todo item 'buy some cheese' at (385, 271) on internal:testid=[data-testid="todo-item"s] >> nth=0 >> internal:role=checkbox
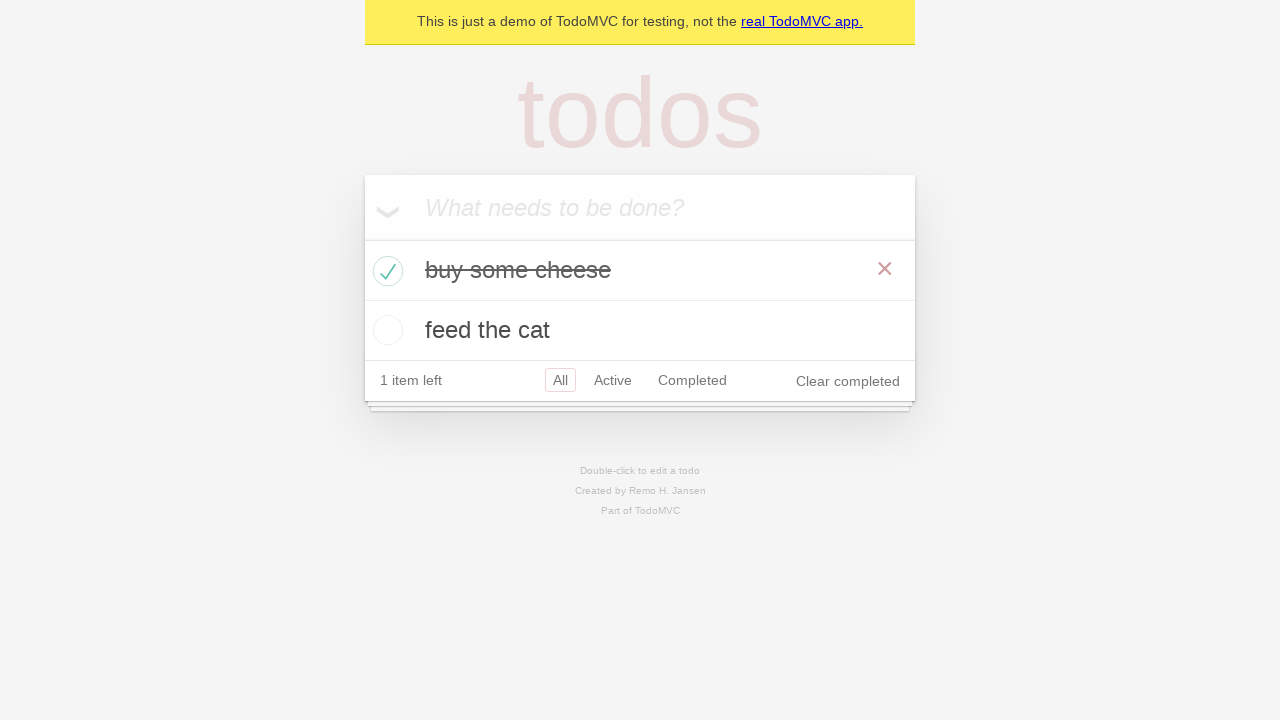

Unchecked checkbox for first todo item to mark it as incomplete at (385, 271) on internal:testid=[data-testid="todo-item"s] >> nth=0 >> internal:role=checkbox
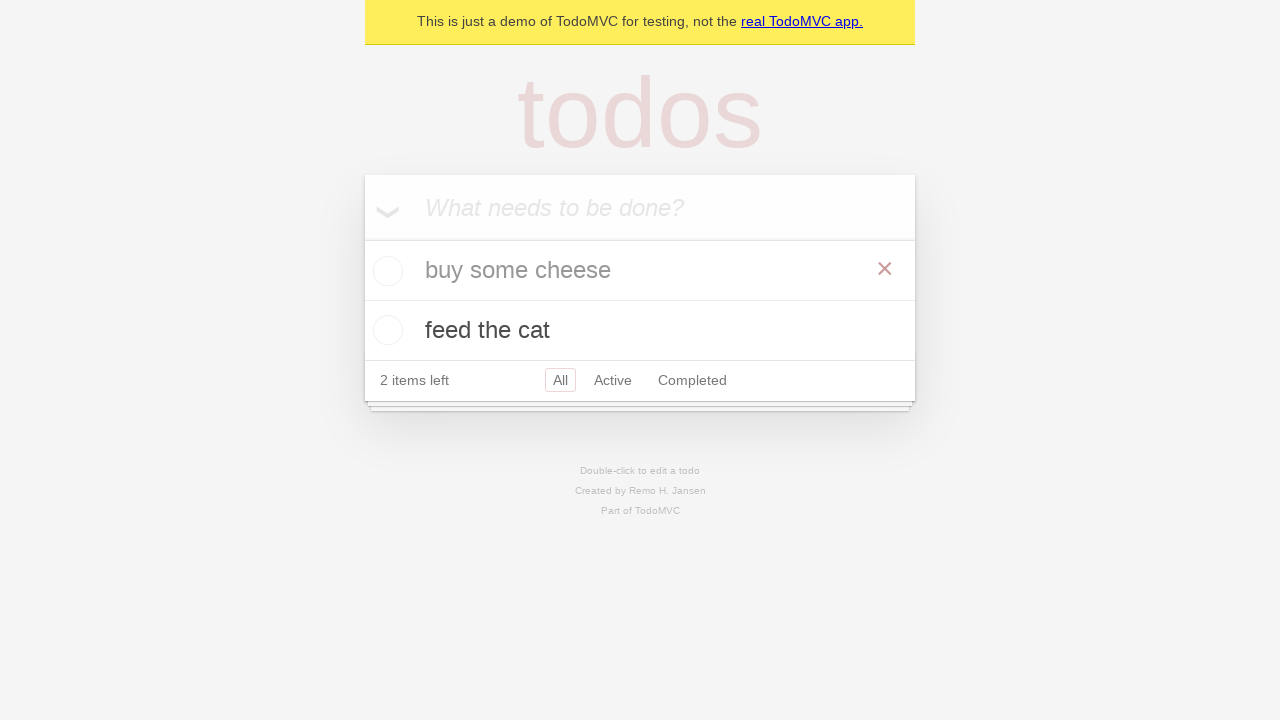

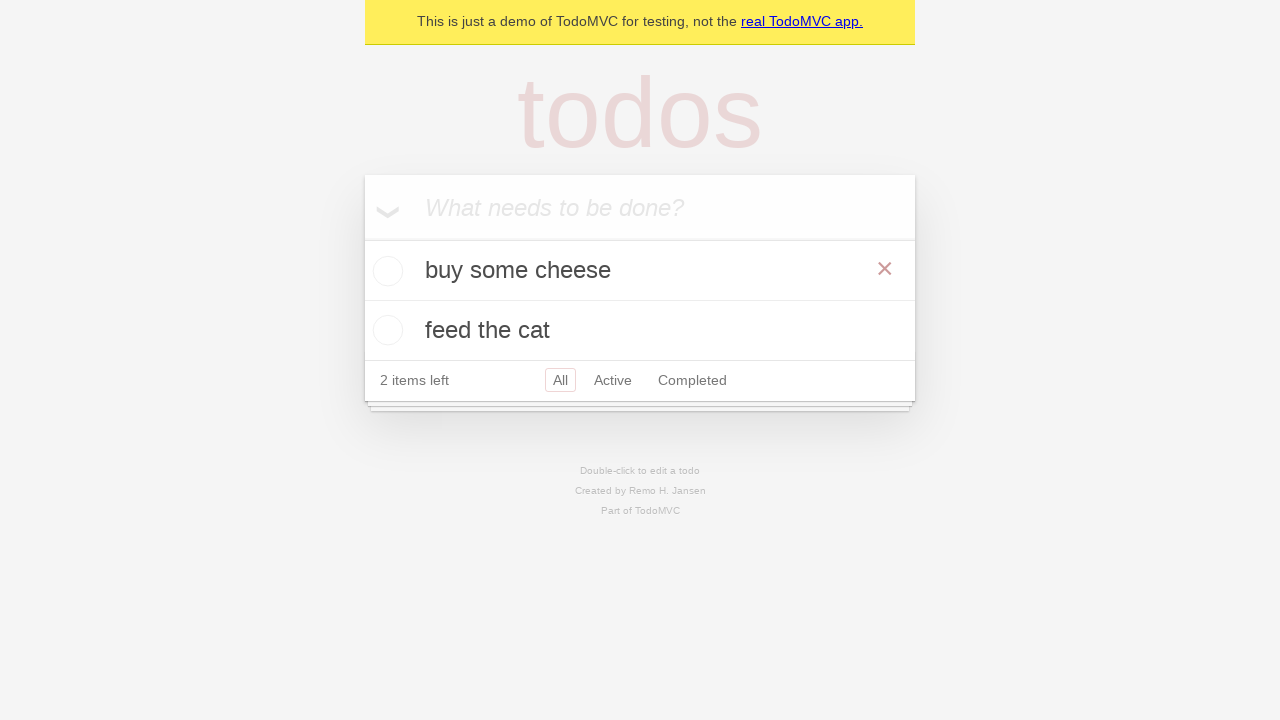